Tests JavaScript alert handling by double-clicking a button to trigger an alert, accepting it, then clicking again and dismissing the alert

Starting URL: https://the-internet.herokuapp.com/javascript_alerts

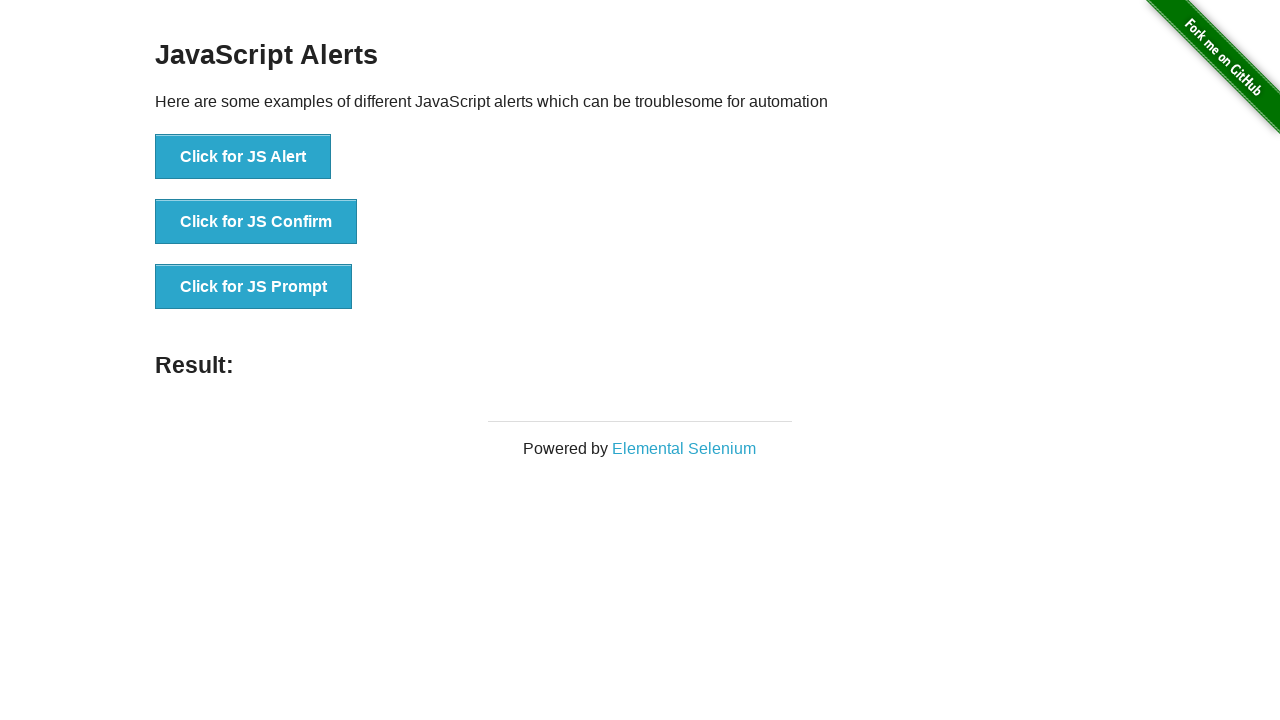

Navigated to JavaScript alerts test page
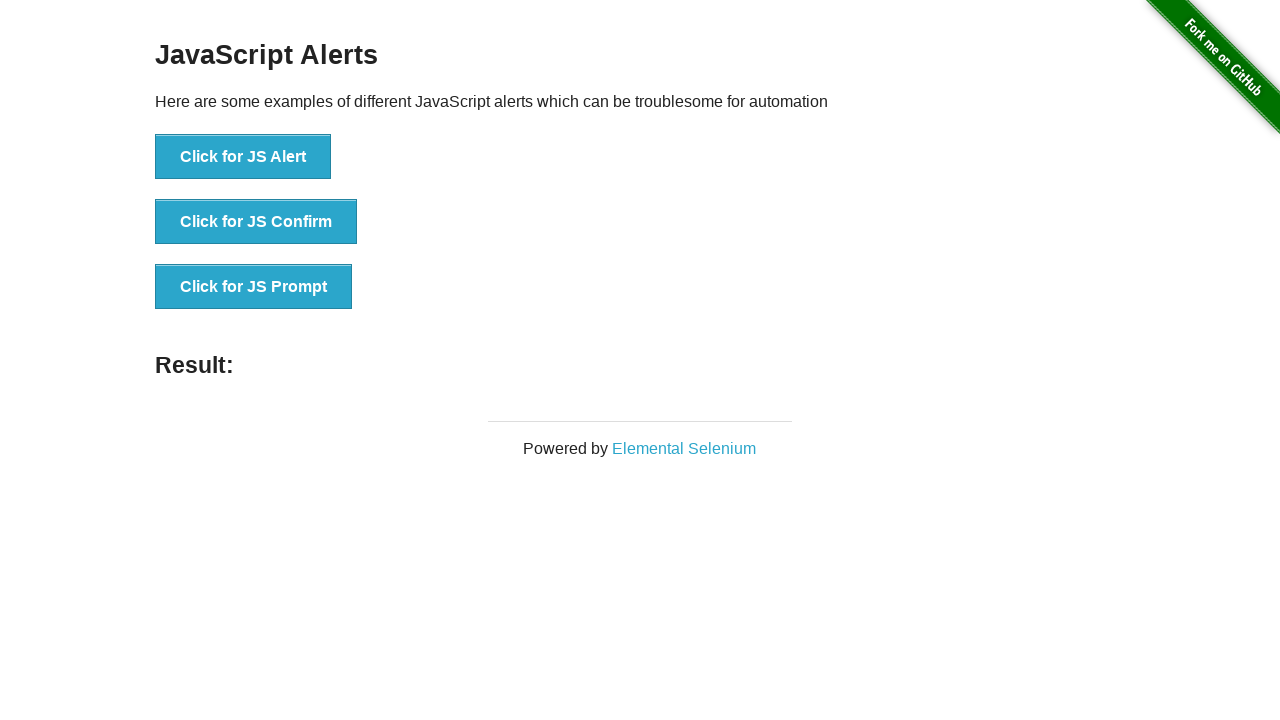

Double-clicked 'Click for JS Alert' button to trigger first alert at (243, 157) on xpath=//button[text()='Click for JS Alert']
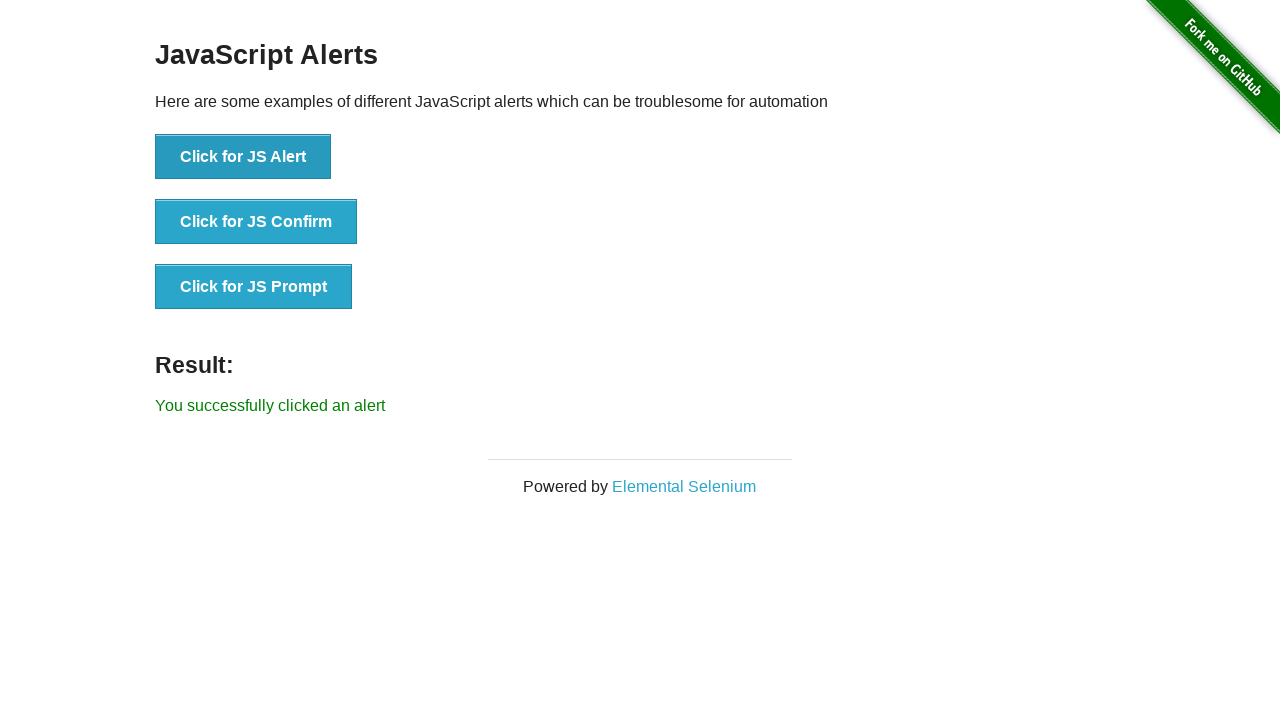

Set up dialog handler to accept alerts
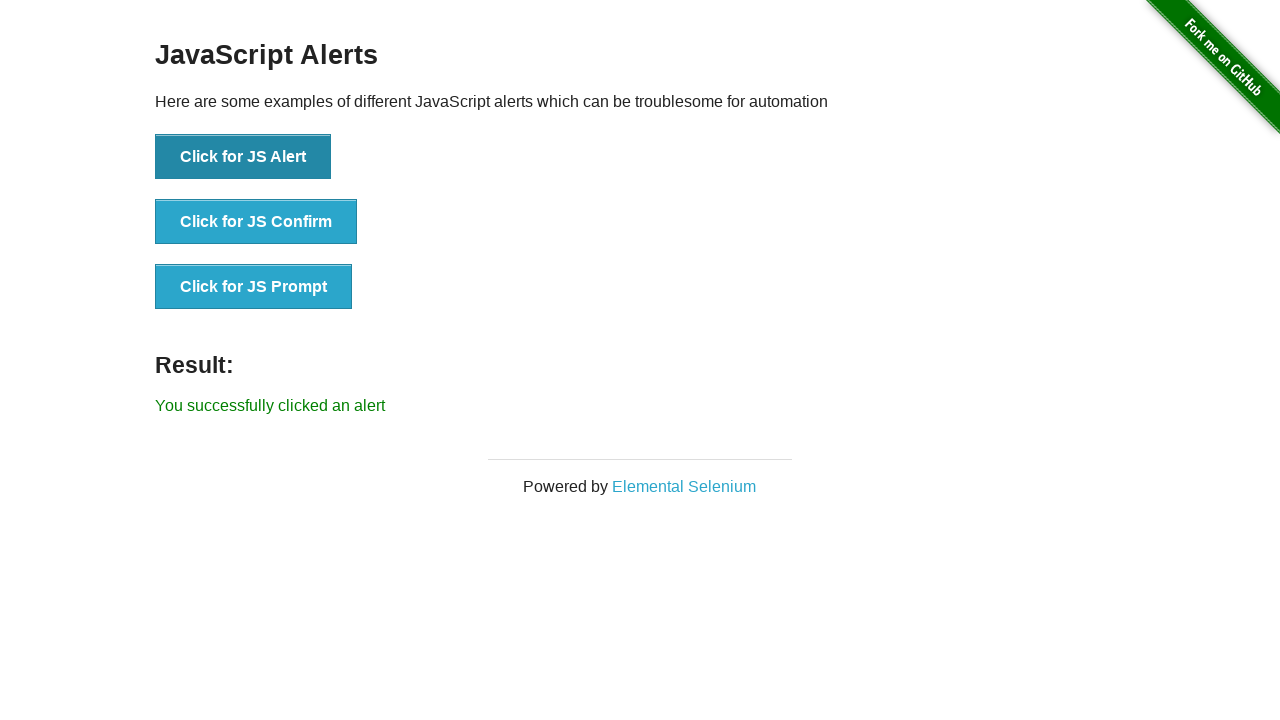

Waited for and accepted the first alert
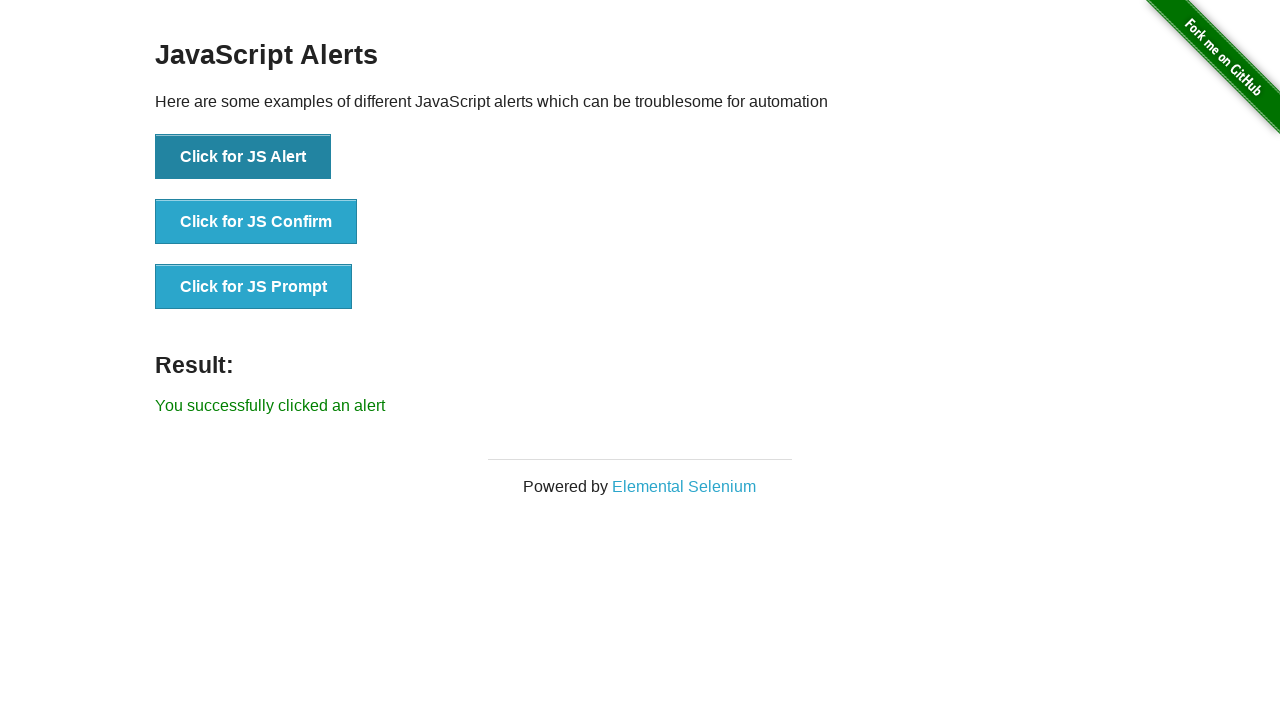

Single-clicked 'Click for JS Alert' button to trigger second alert at (243, 157) on xpath=//button[text()='Click for JS Alert']
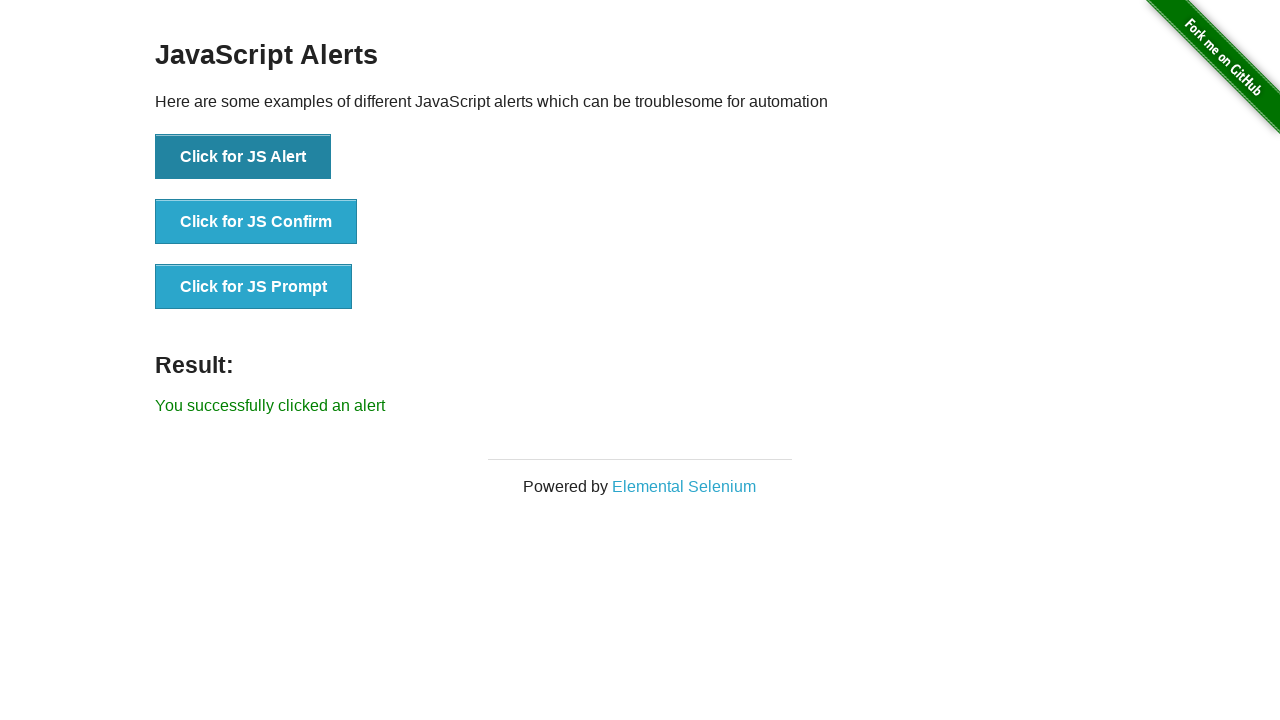

Removed accept dialog handler
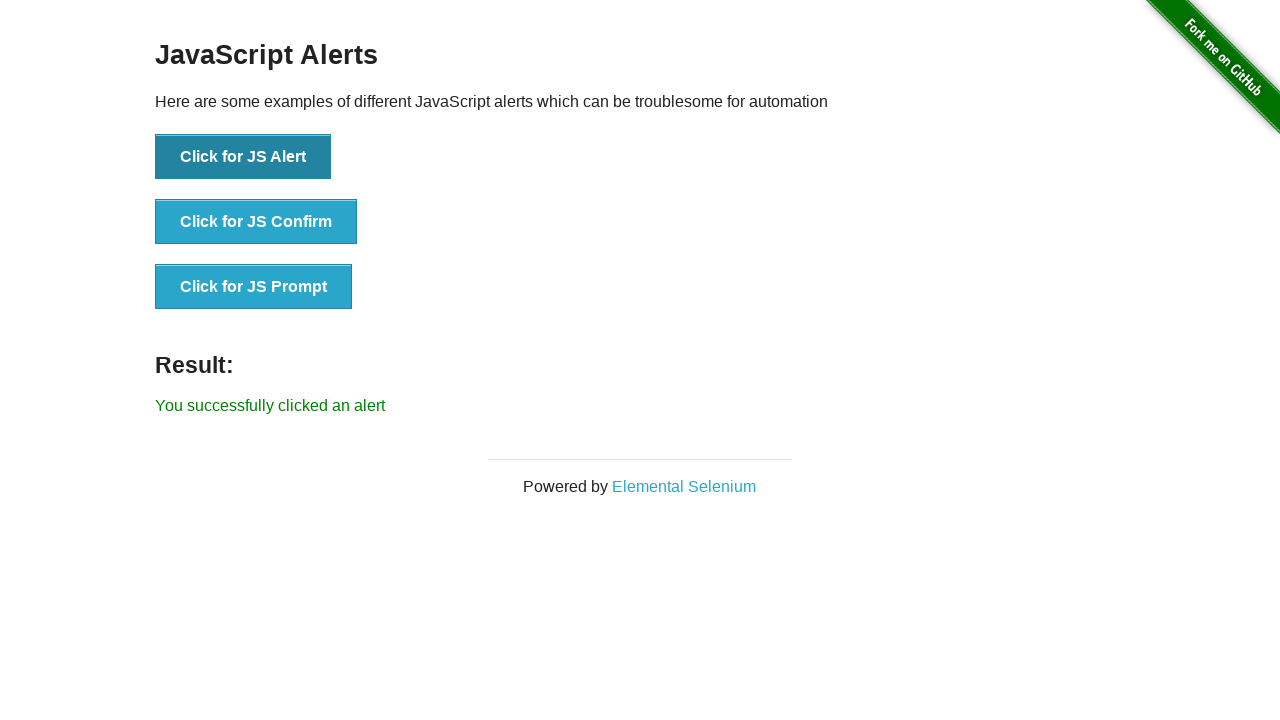

Set up dialog handler to dismiss alerts
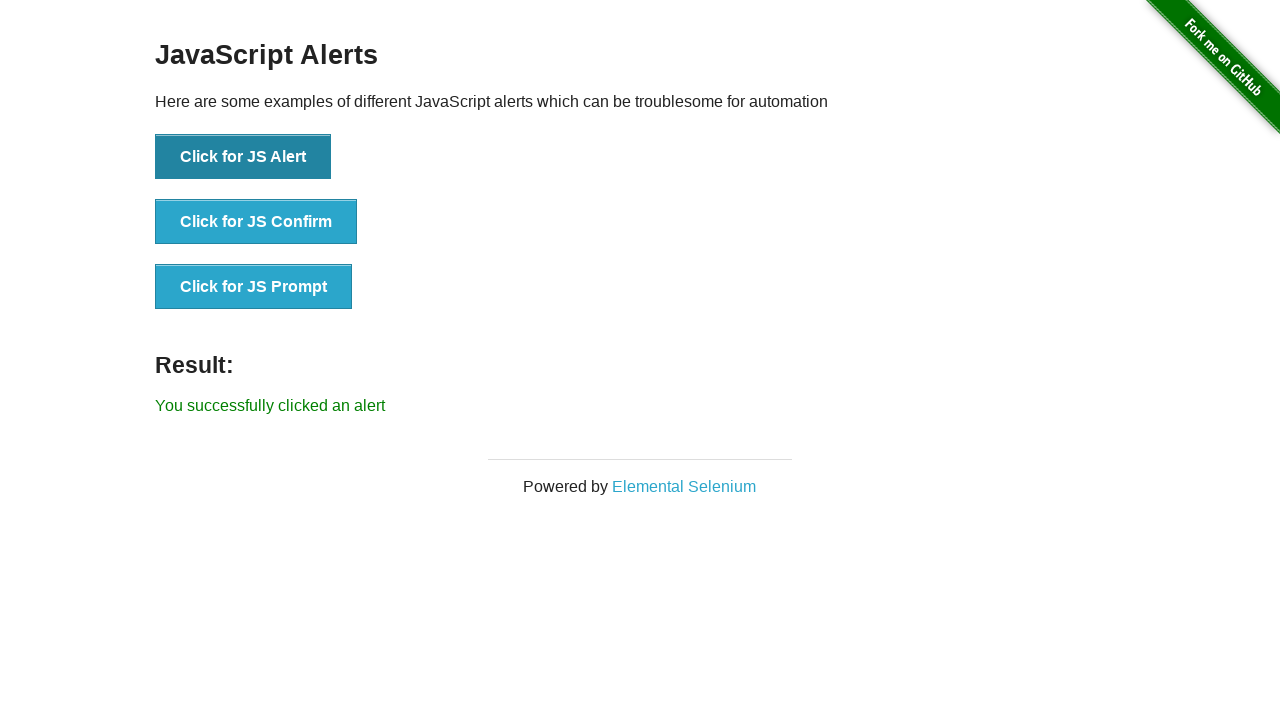

Waited for and dismissed the second alert
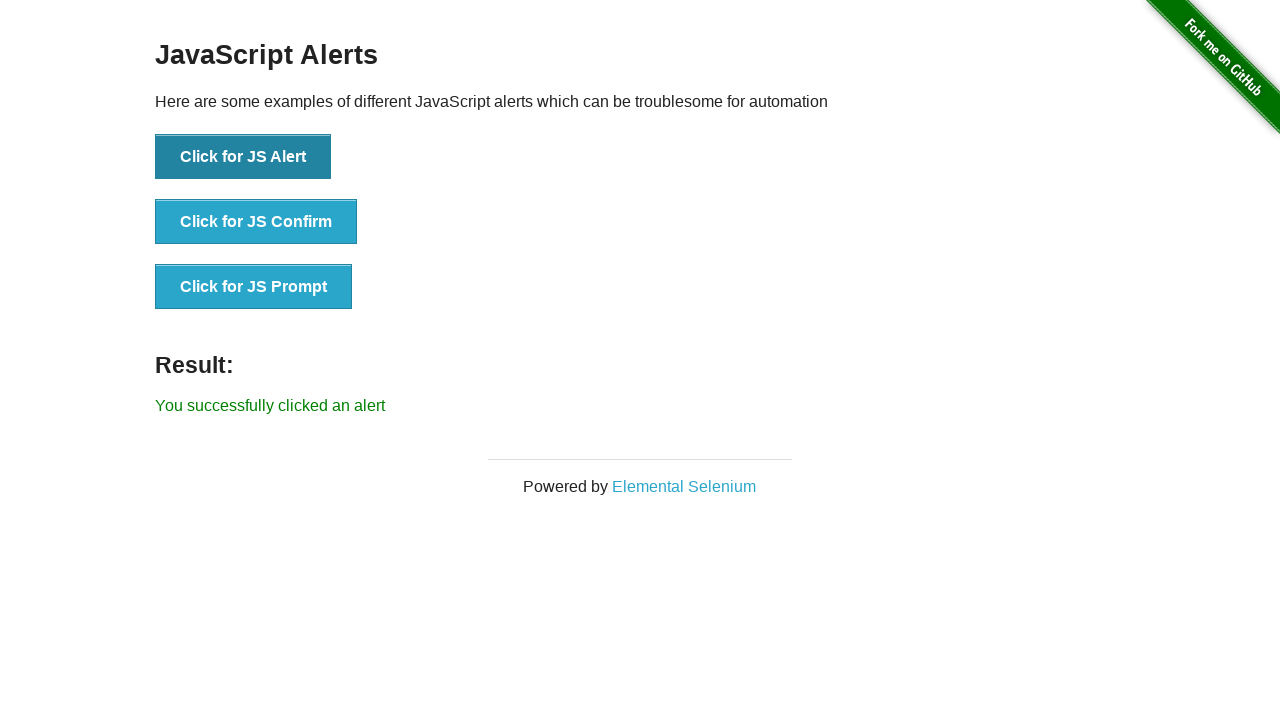

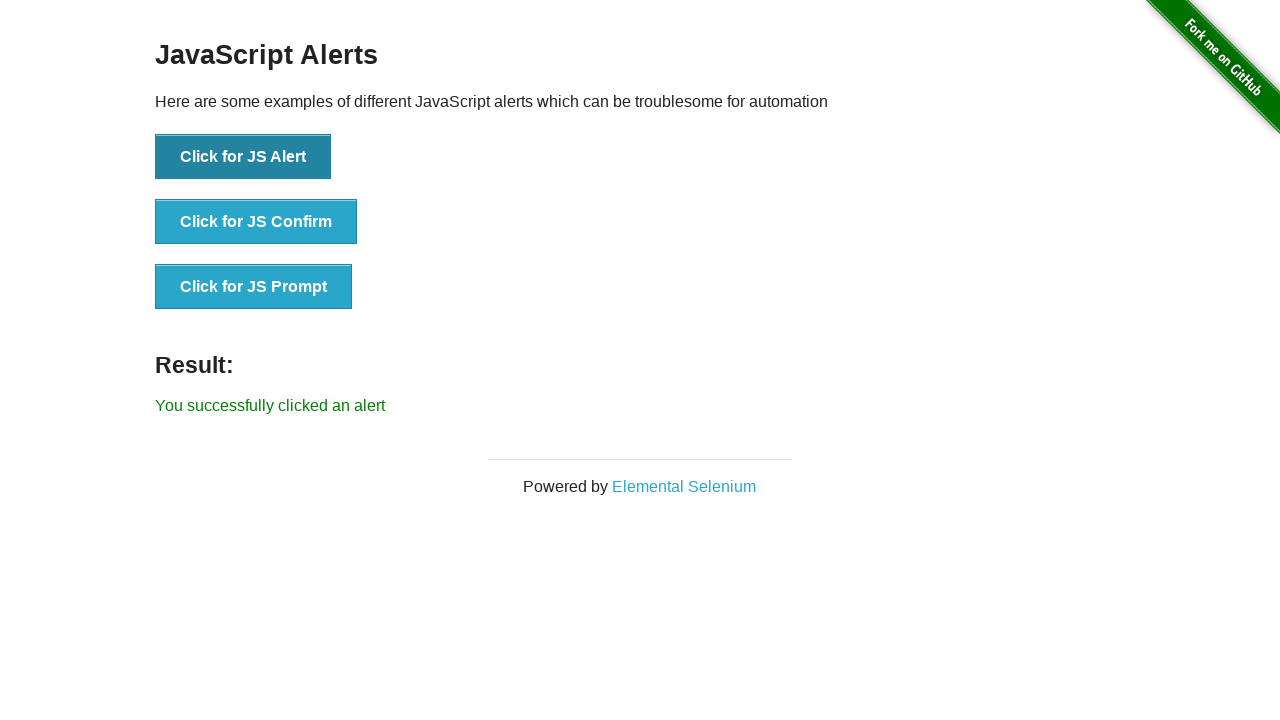